Tests scroll functionality by scrolling down to a CYDEO link at the bottom of the page using mouse hover, then scrolling back up using PageUp keyboard action

Starting URL: https://practice.cydeo.com/

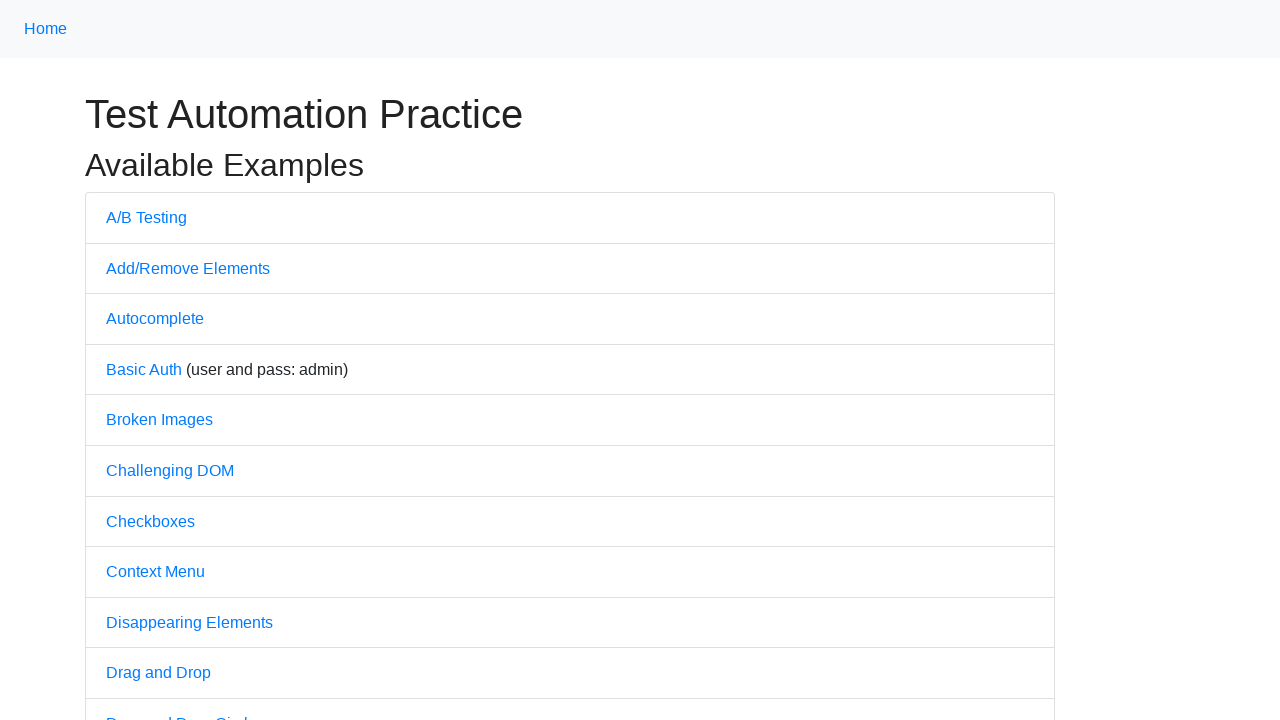

Located CYDEO link element
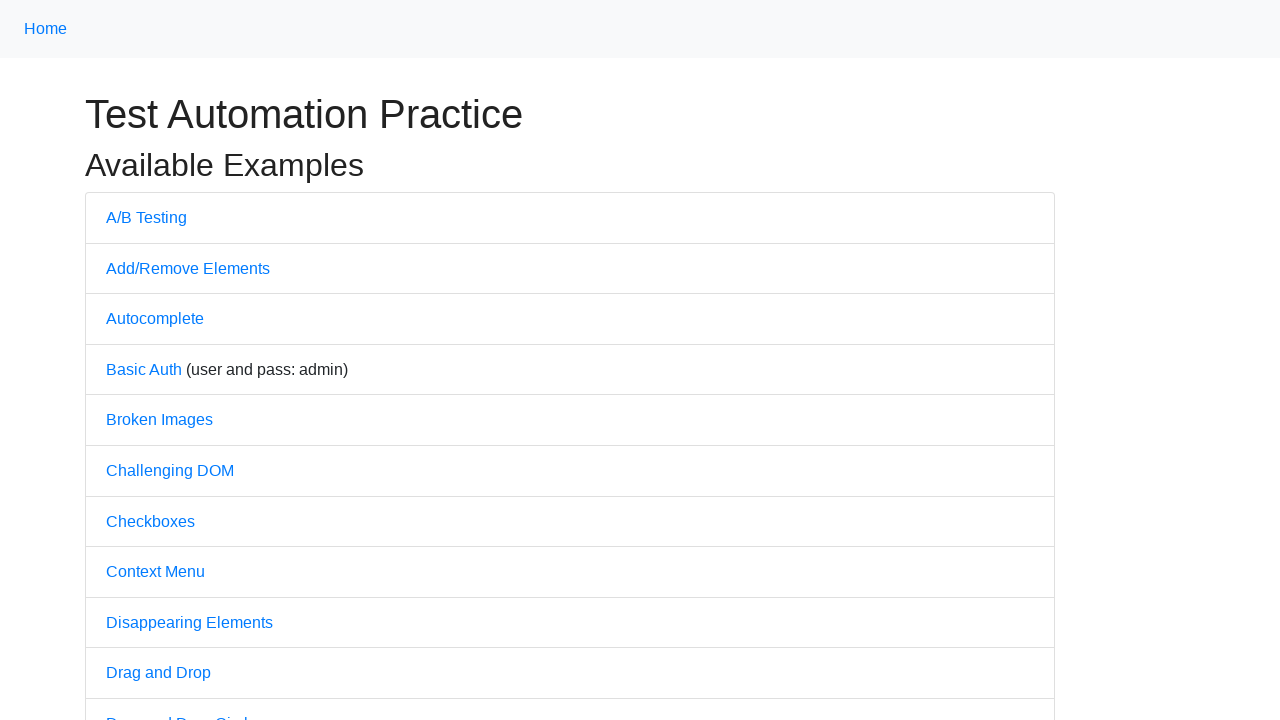

Scrolled down to bring CYDEO link into view
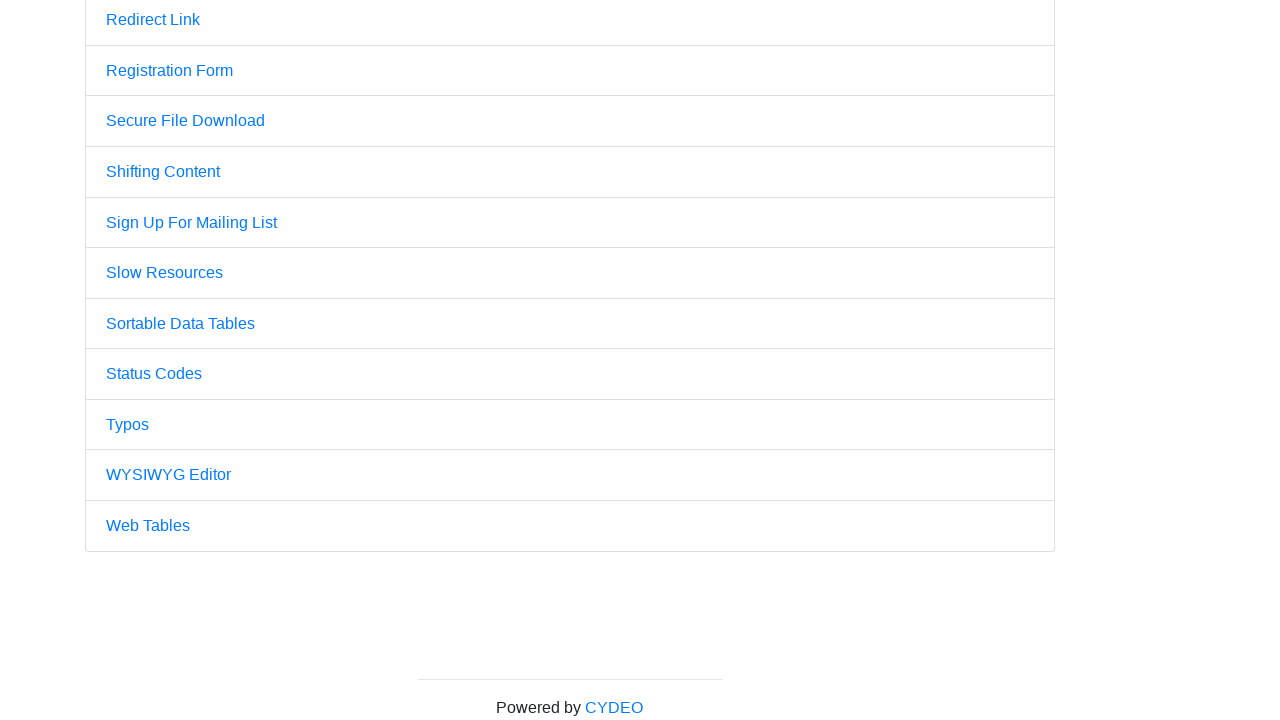

Hovered over CYDEO link at (614, 707) on a:has-text('CYDEO')
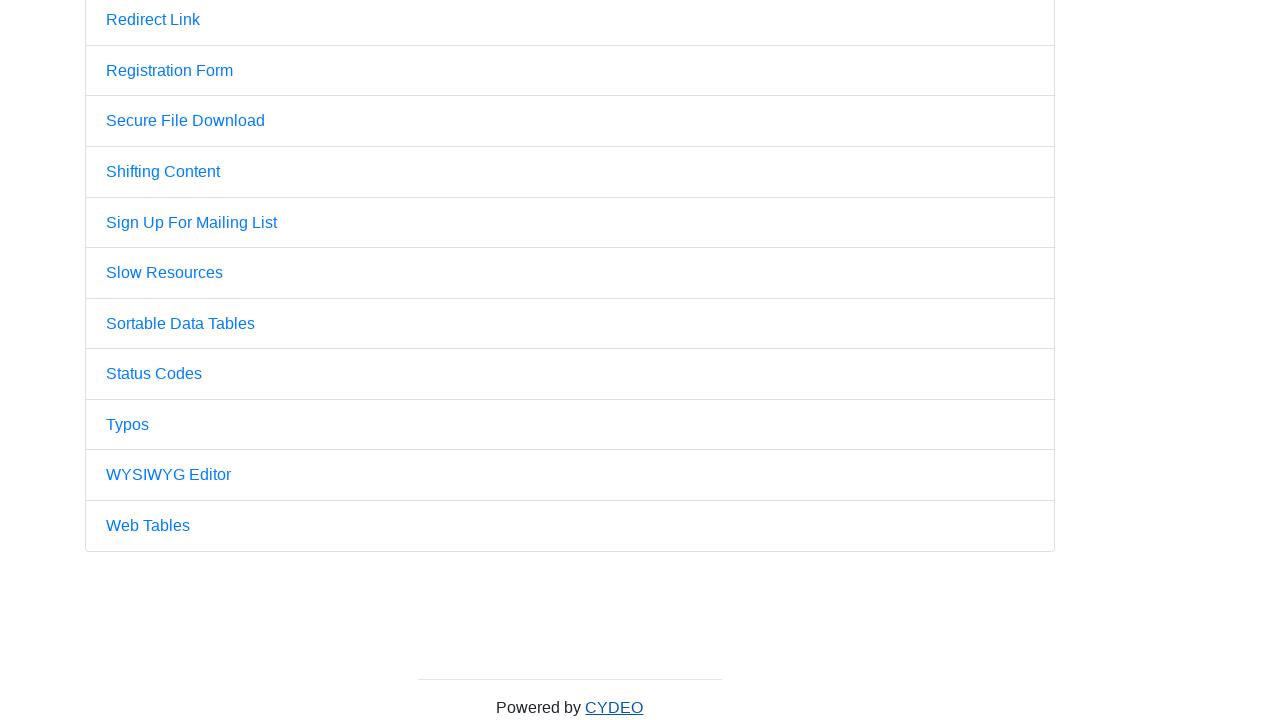

Pressed PageUp key to scroll up (first press)
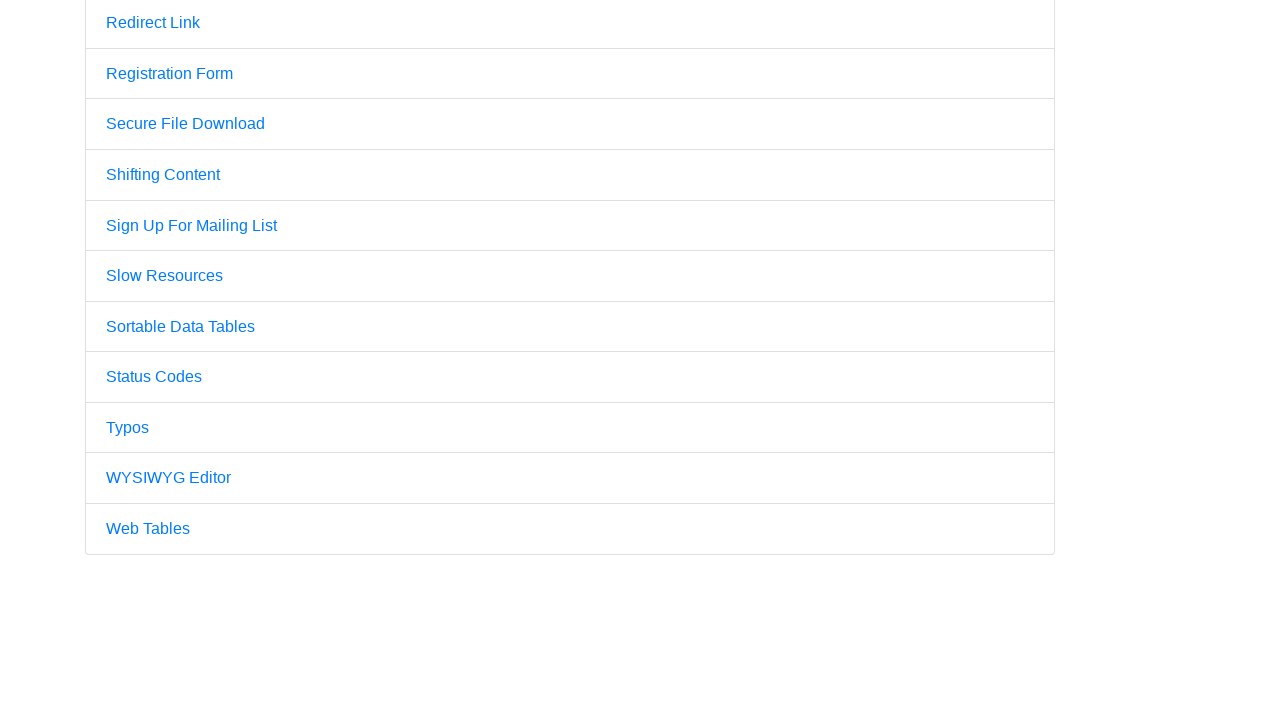

Pressed PageUp key to scroll up (second press)
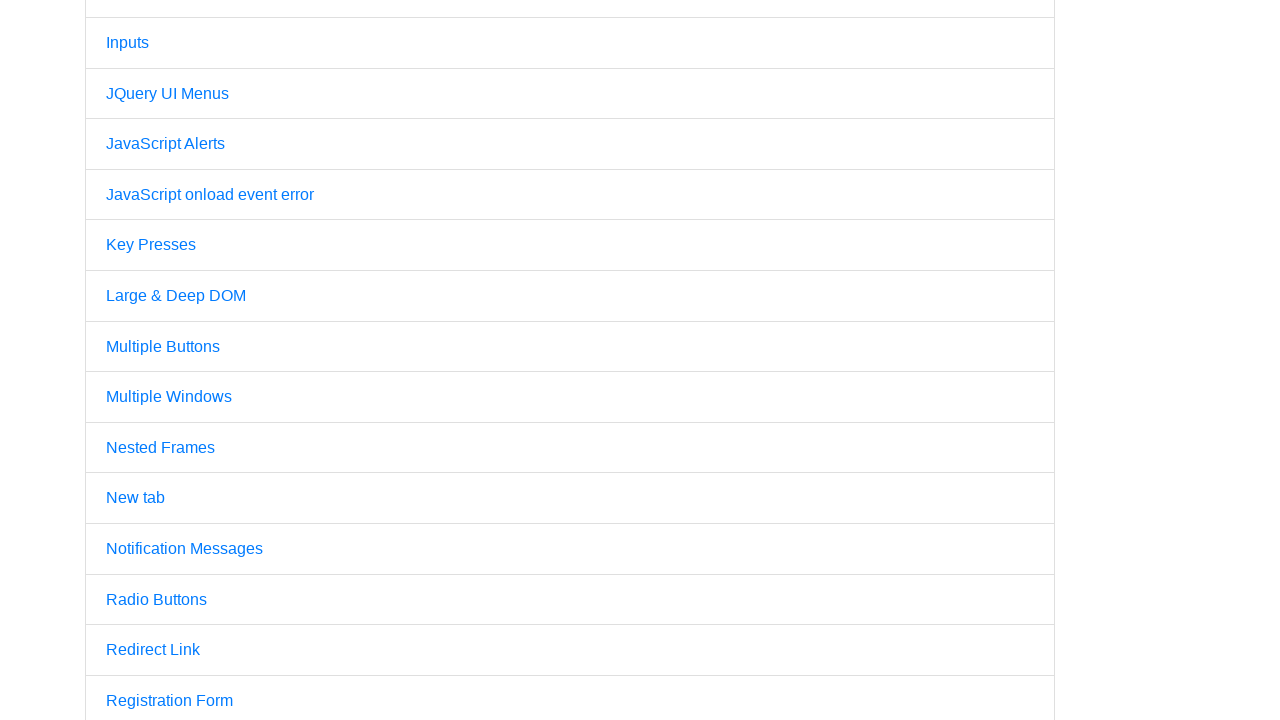

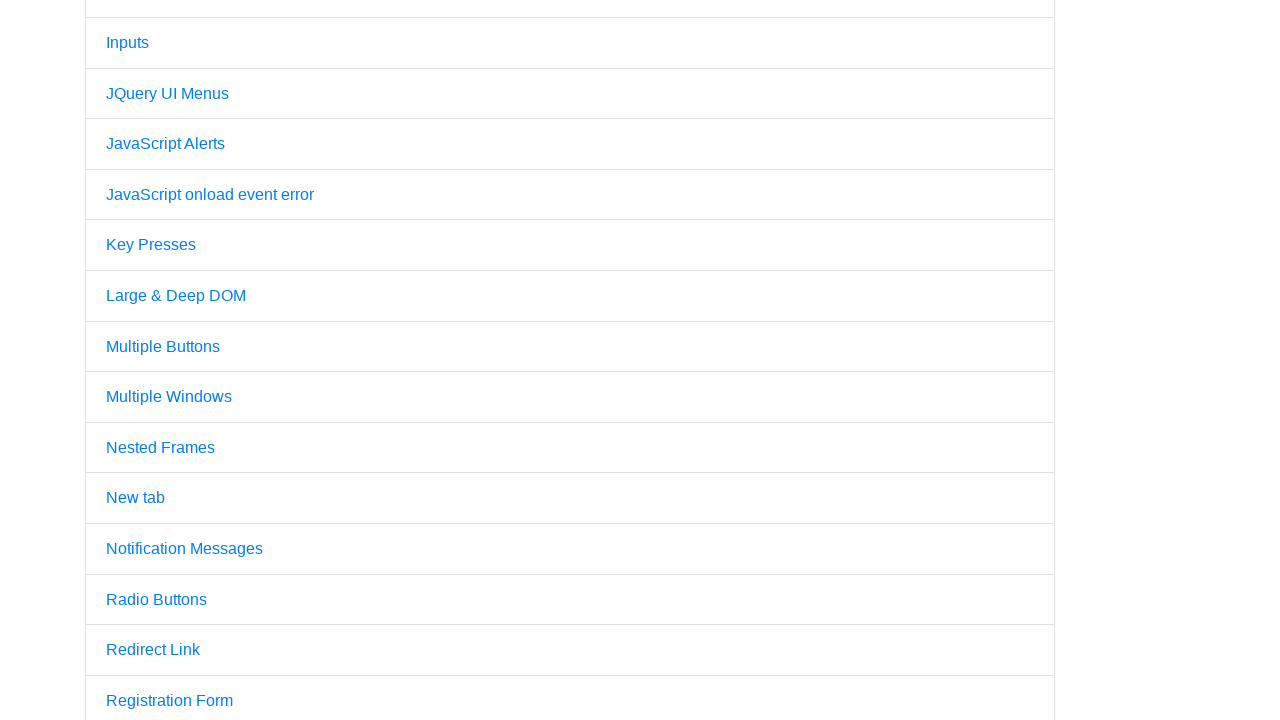